Navigates to a test automation practice page and retrieves the text content of an element containing "Alerts & Popups"

Starting URL: https://testautomationpractice.blogspot.com/

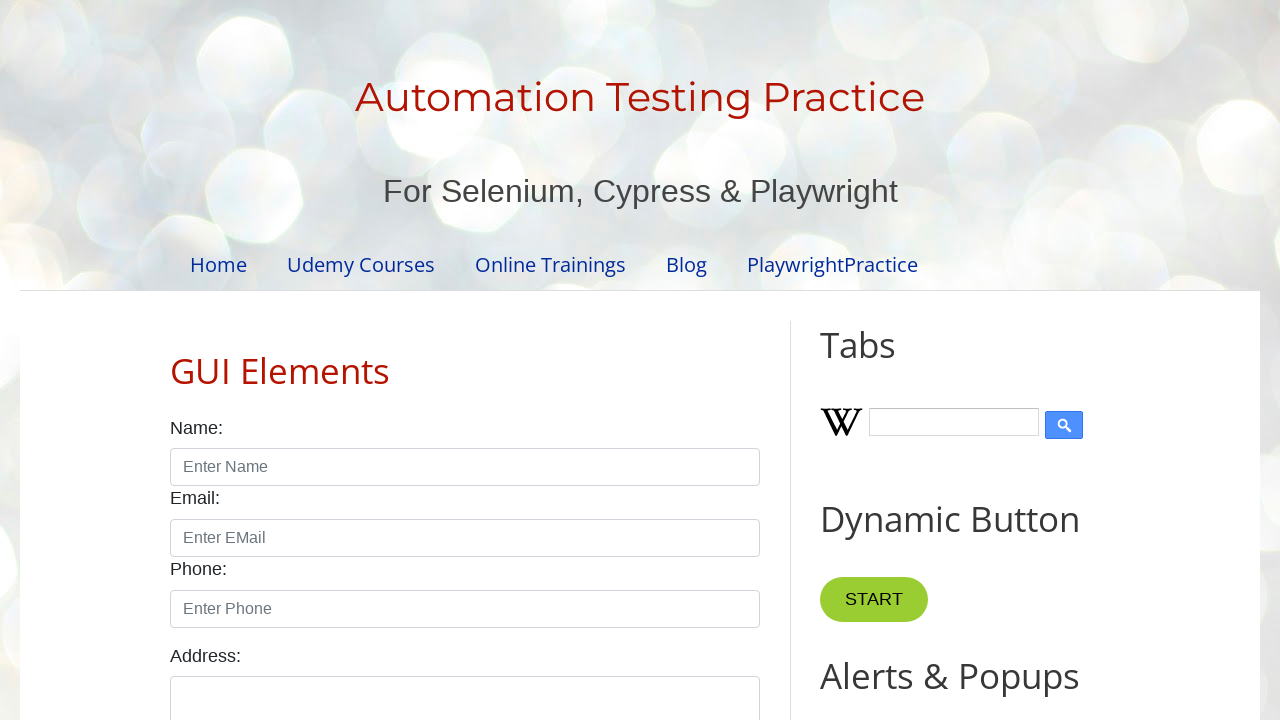

Navigated to test automation practice page
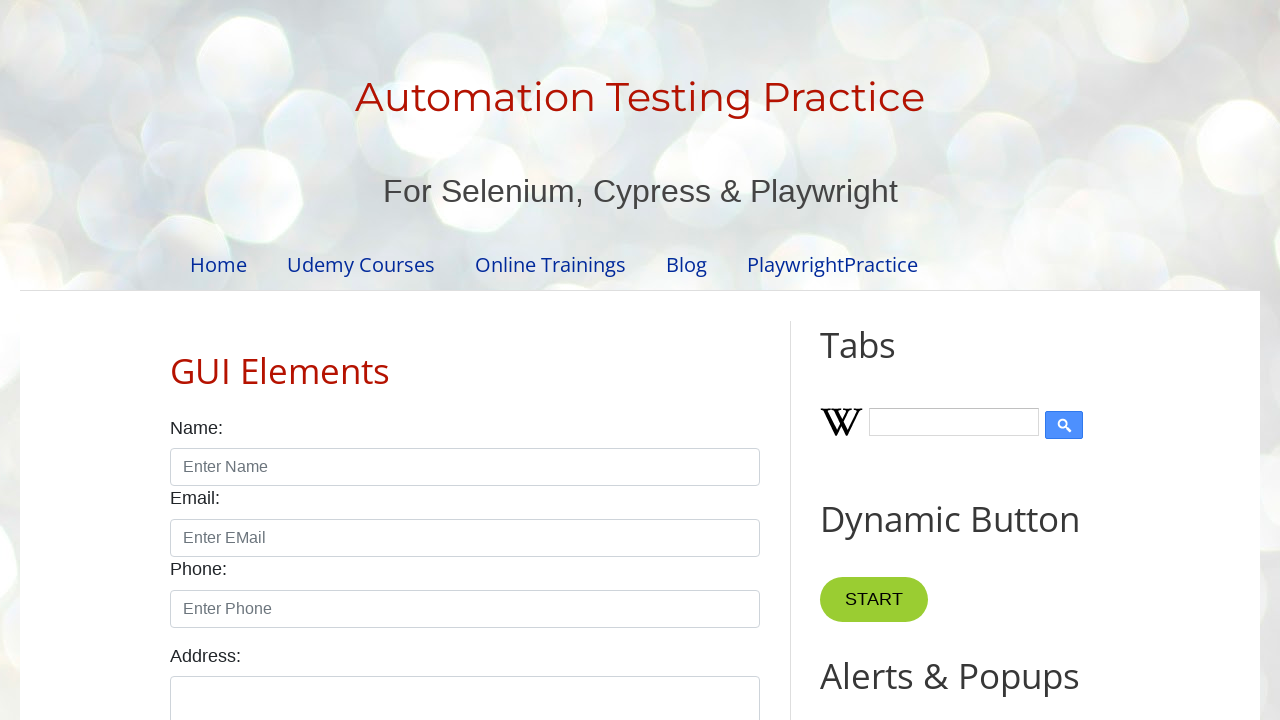

Retrieved text content of 'Alerts & Popups' element
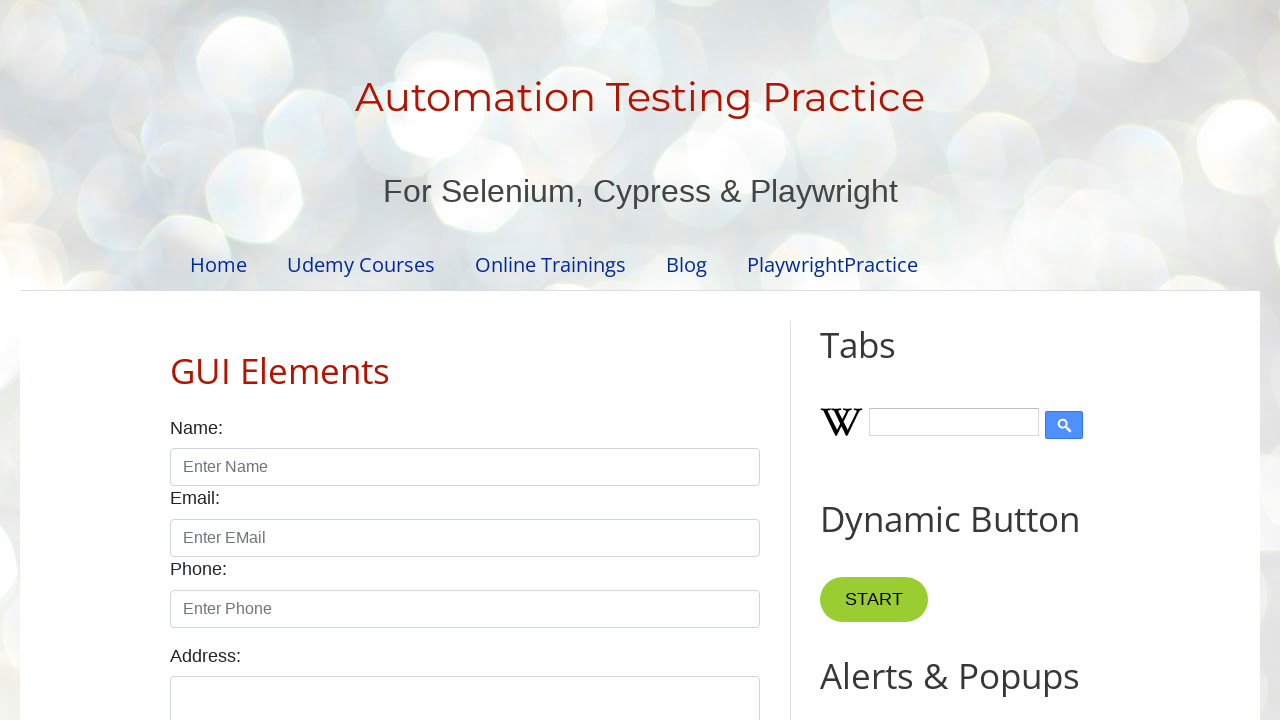

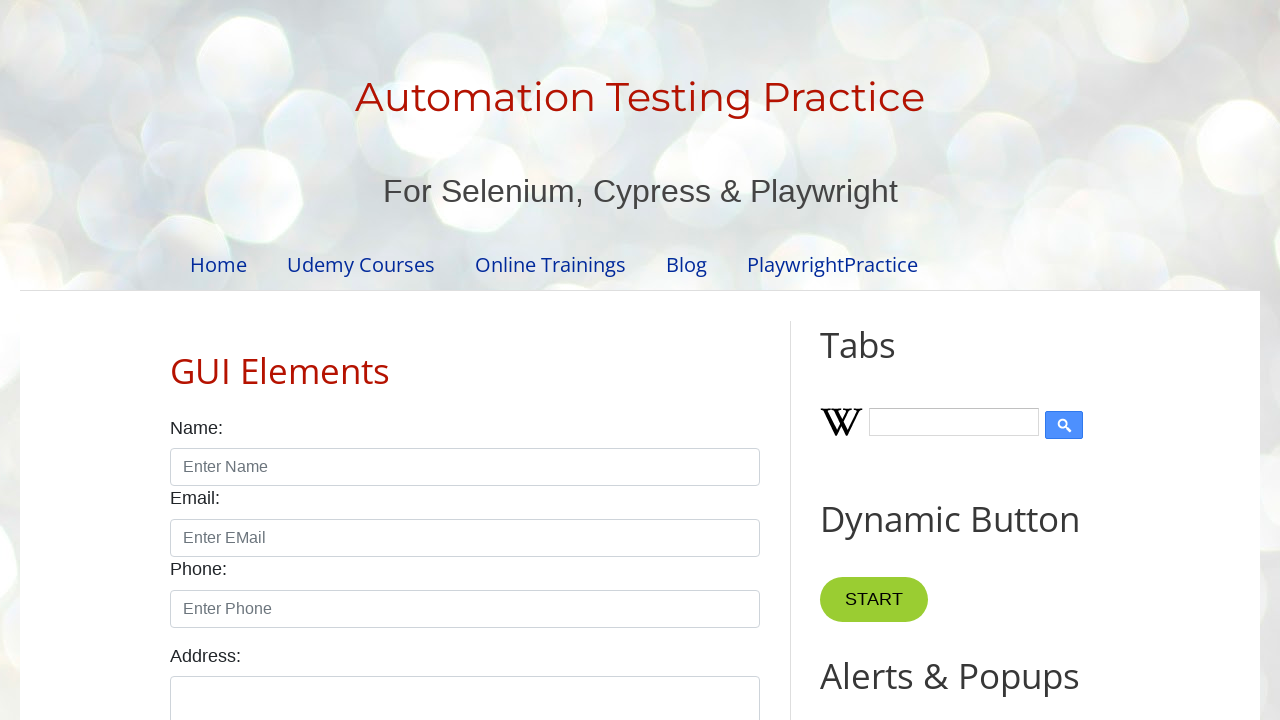